Tests multi-level menu navigation by hovering over main menu items and sub-menu items, then clicking on a nested menu option

Starting URL: https://demoqa.com/menu/#

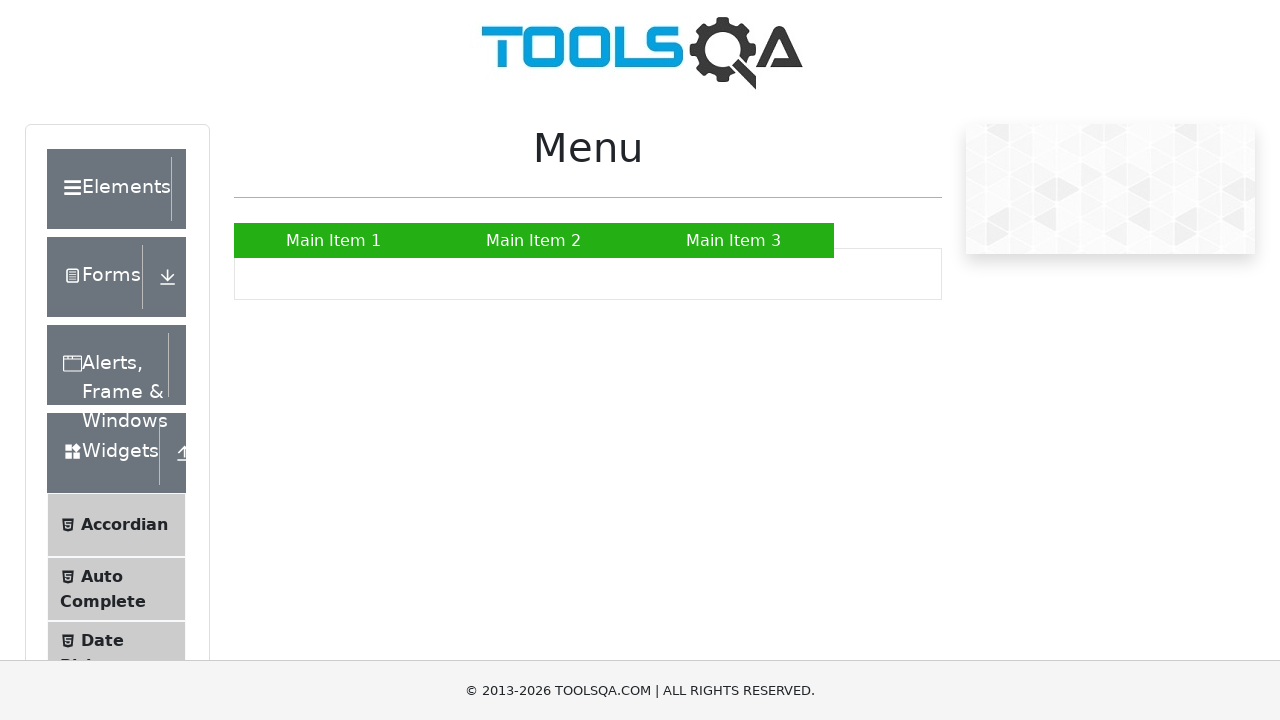

Hovered over 'Main Item 2' menu option at (534, 240) on xpath=//a[normalize-space()='Main Item 2']
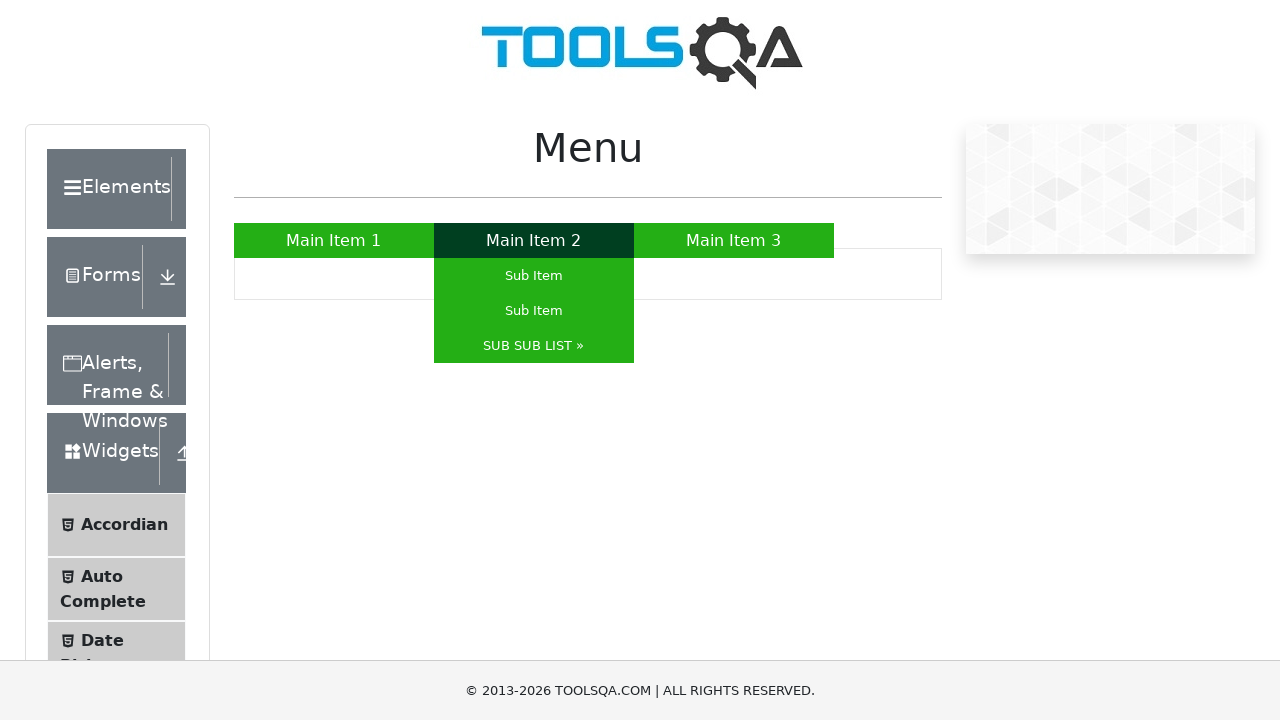

Hovered over 'SUB SUB LIST »' sub-menu option at (534, 346) on xpath=//a[normalize-space()='SUB SUB LIST »']
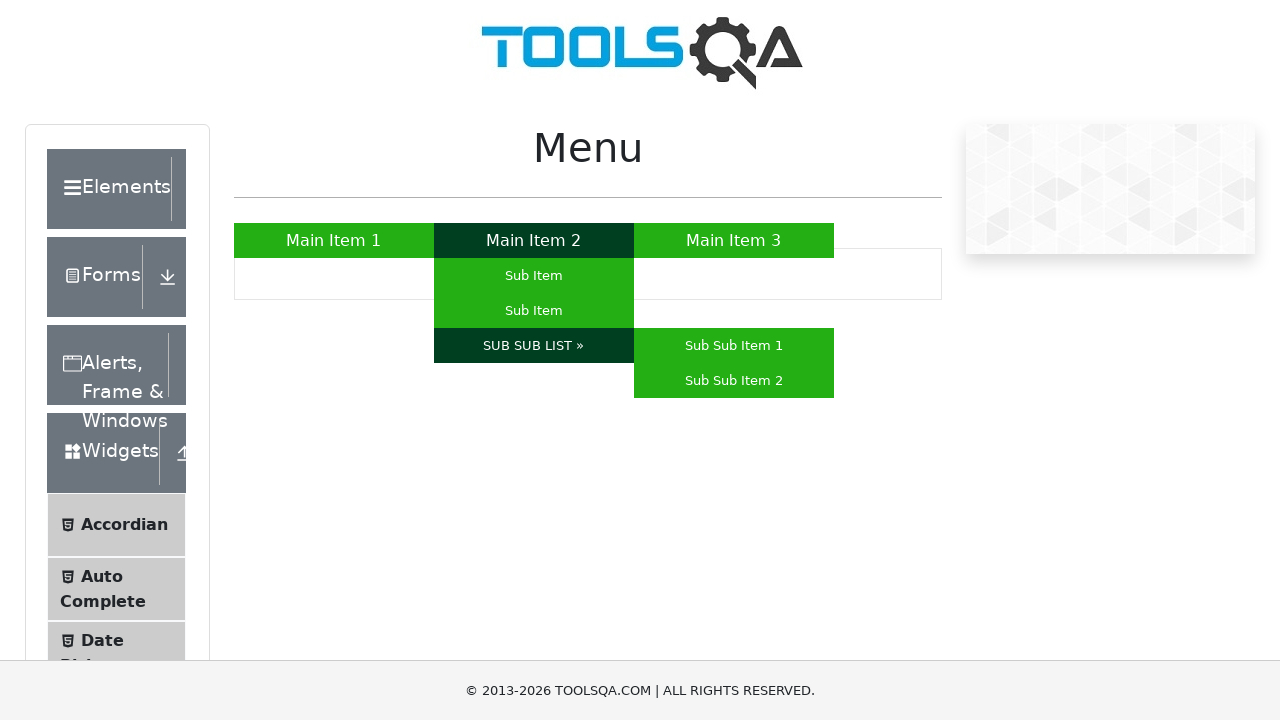

Clicked on 'Sub Sub Item 2' from the nested menu at (734, 380) on xpath=//a[normalize-space()='Sub Sub Item 2']
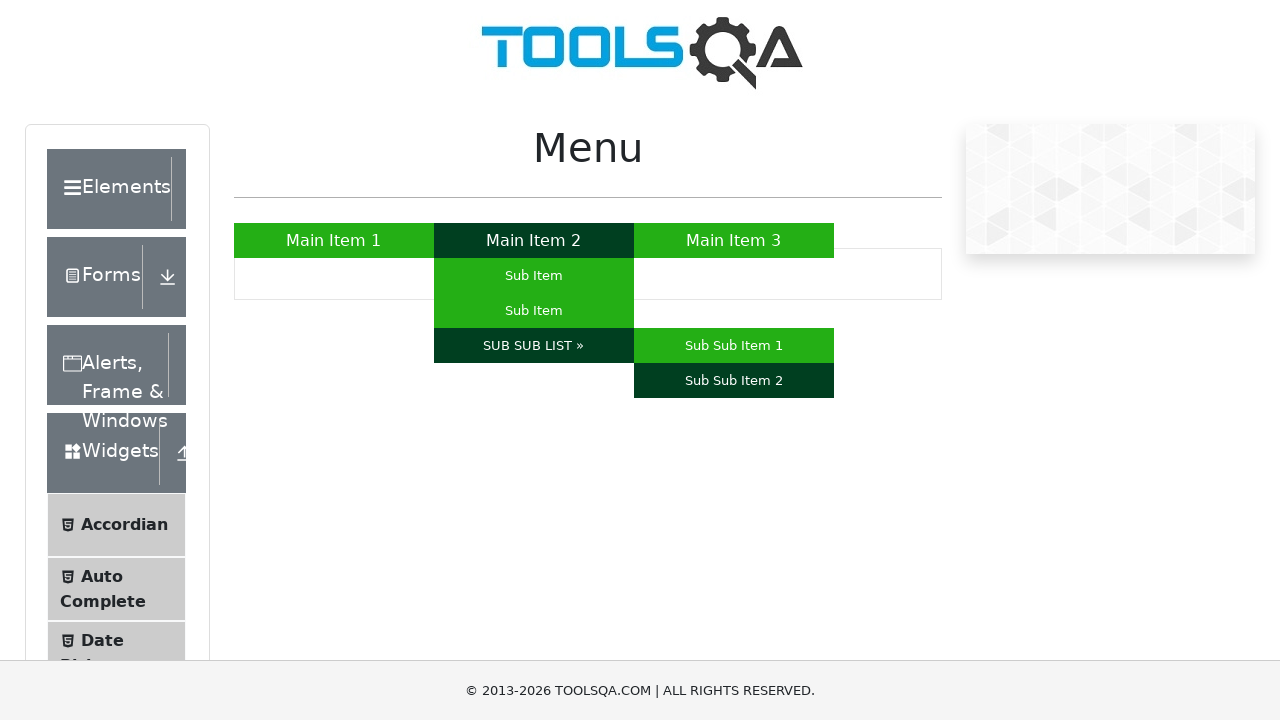

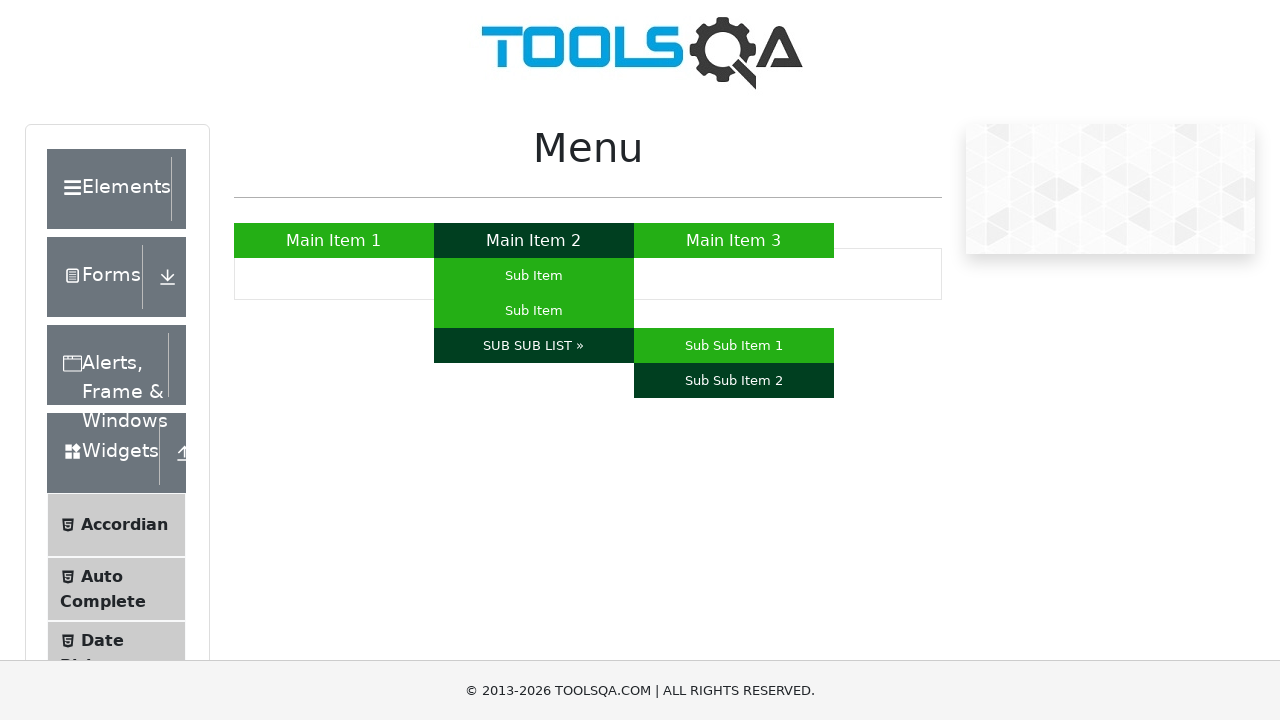